Tests browser navigation methods by visiting two different websites and demonstrating back, forward, and refresh functionality

Starting URL: https://www.dummyticket.com/dummy-ticket-for-visa-application/

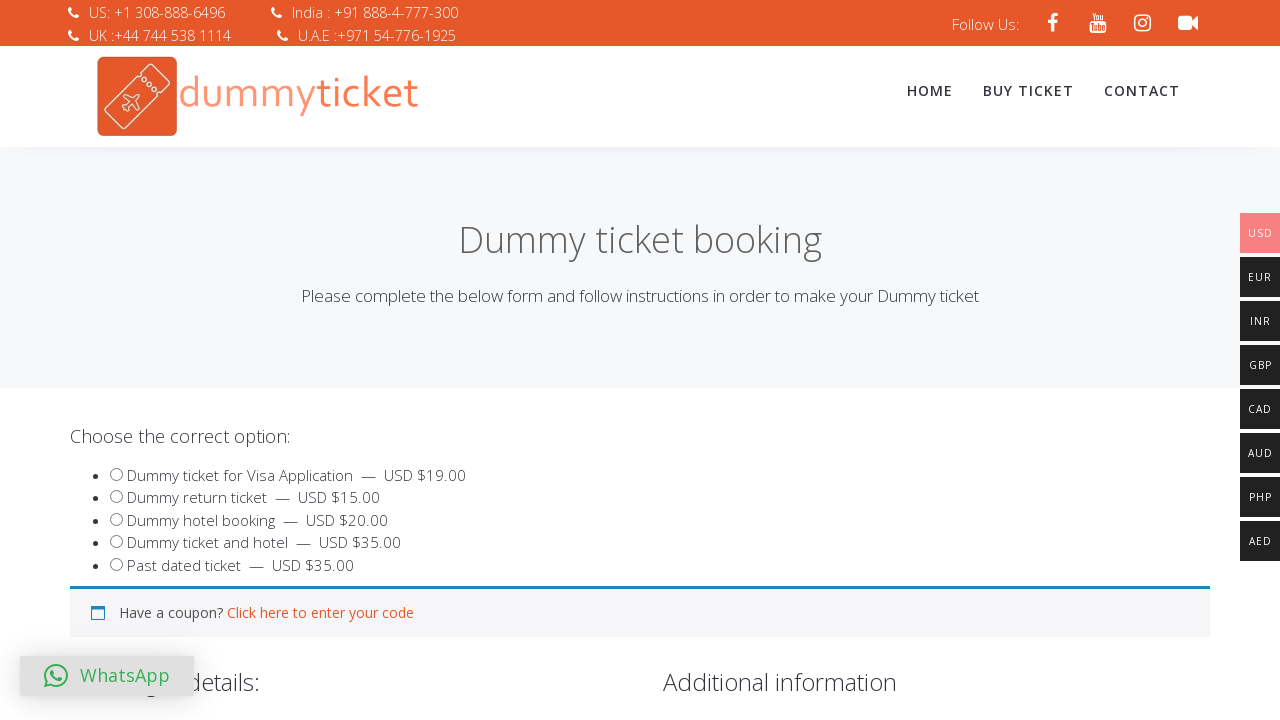

Navigated to nopCommerce demo store at https://demo.nopcommerce.com/
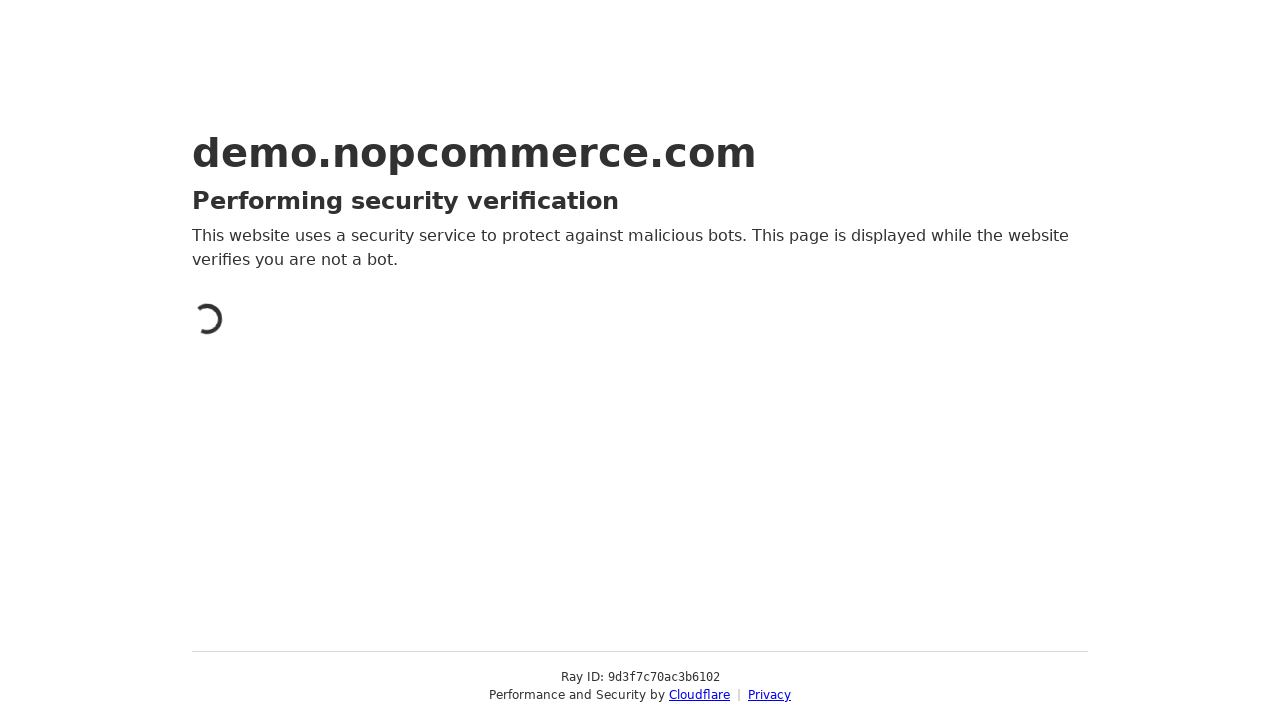

Navigated back to dummy ticket visa application site
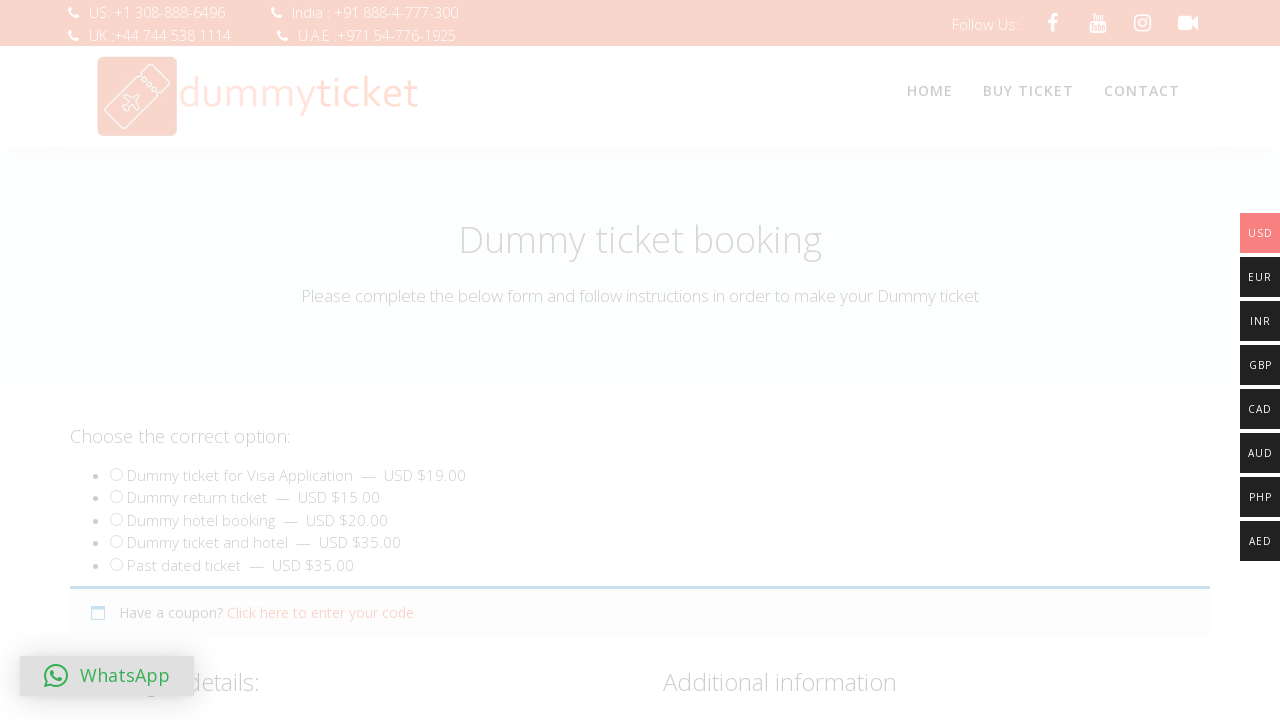

Navigated forward to nopCommerce demo store
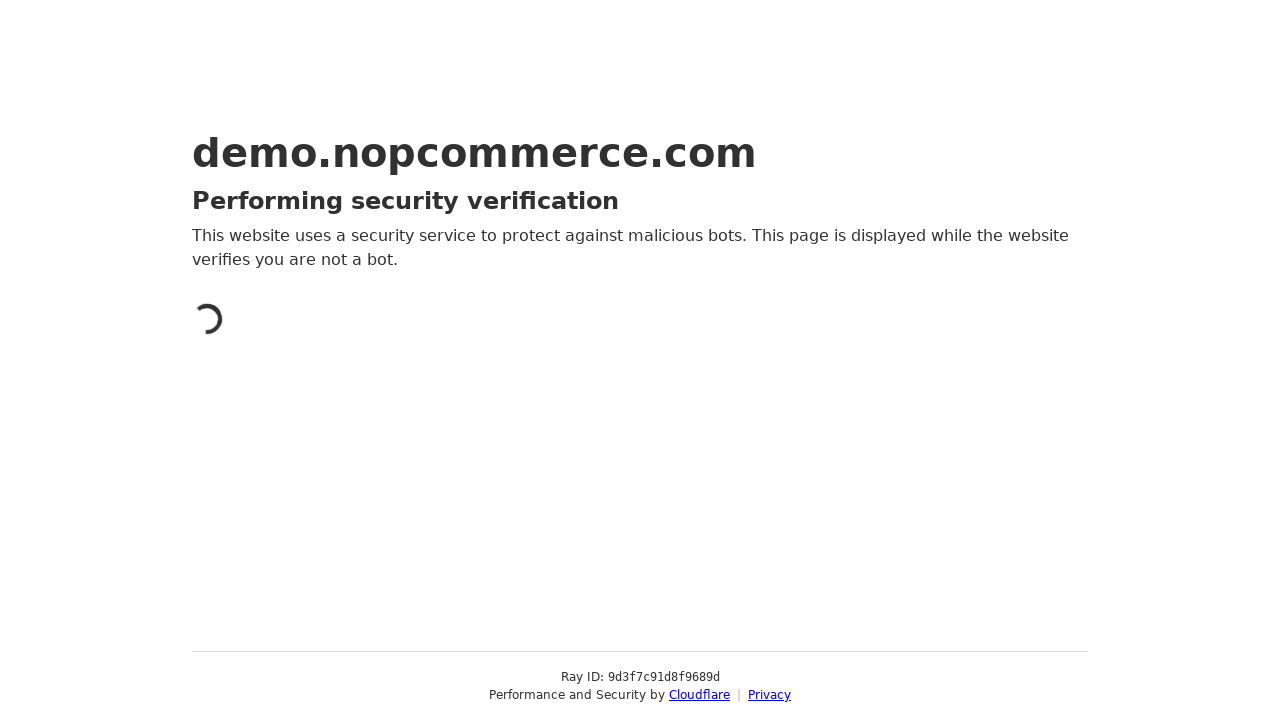

Refreshed the current page
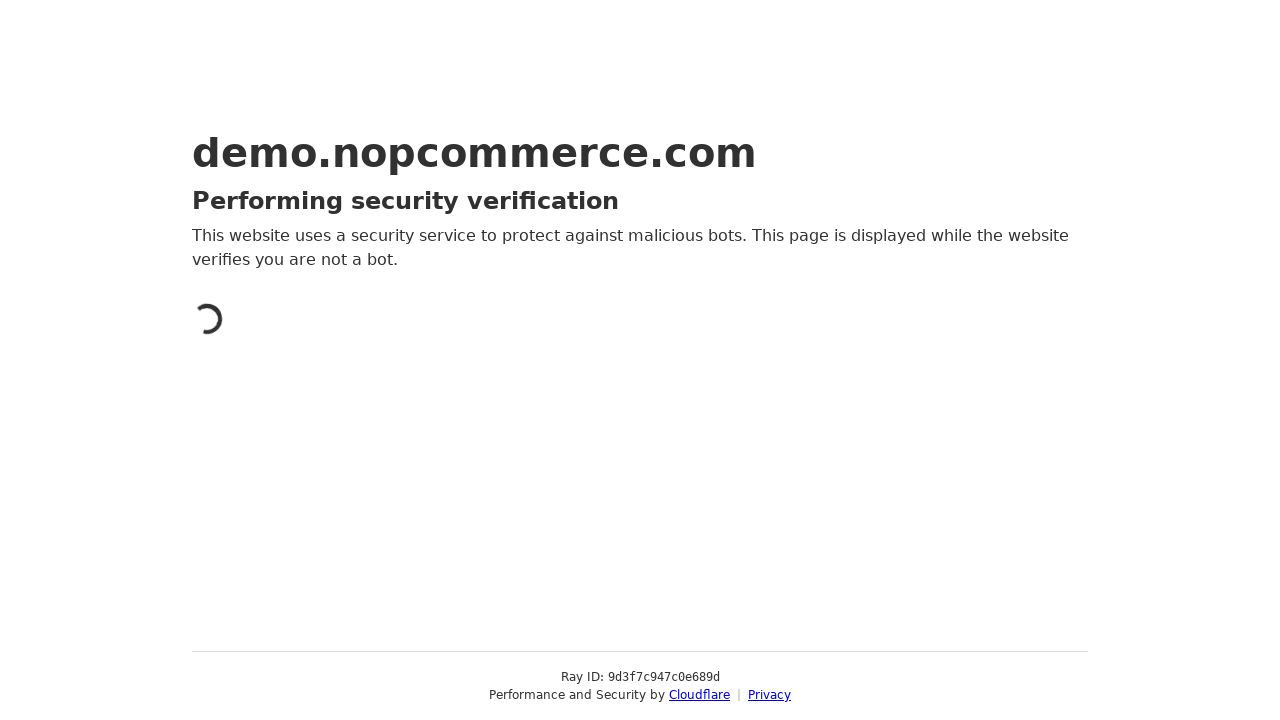

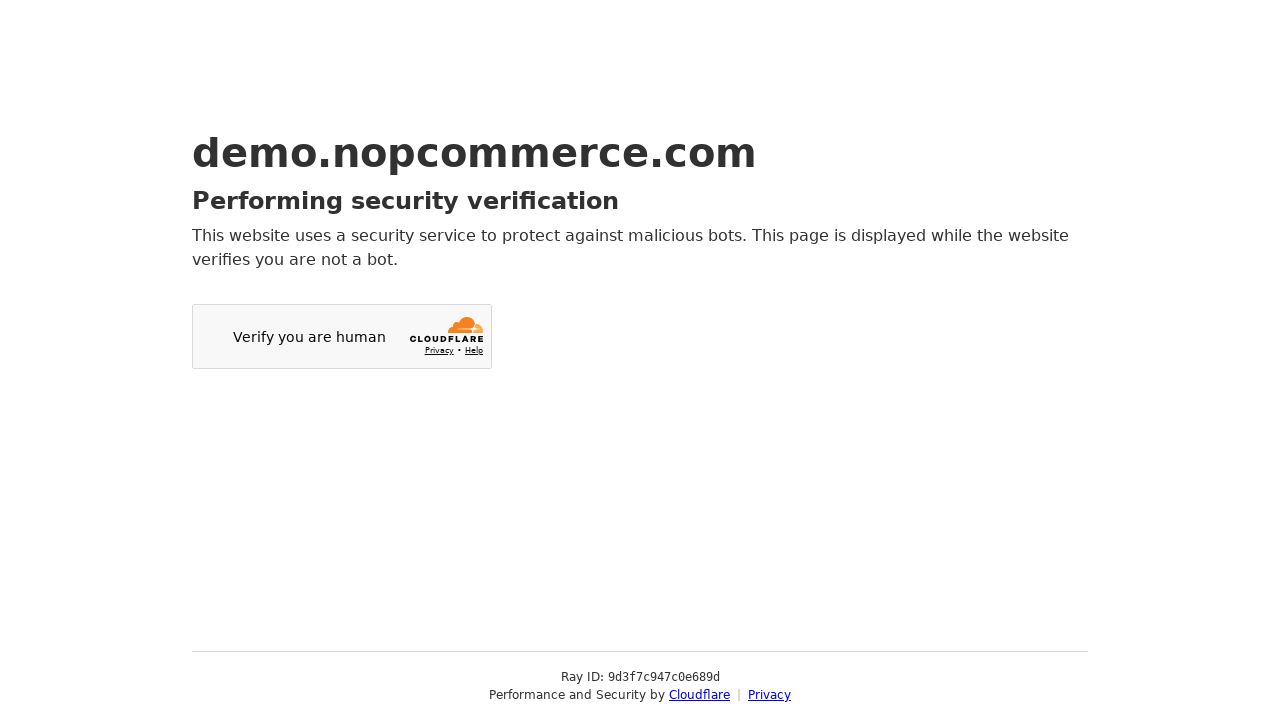